Tests double-click functionality on a button and verifies the success message appears

Starting URL: https://demoqa.com/buttons

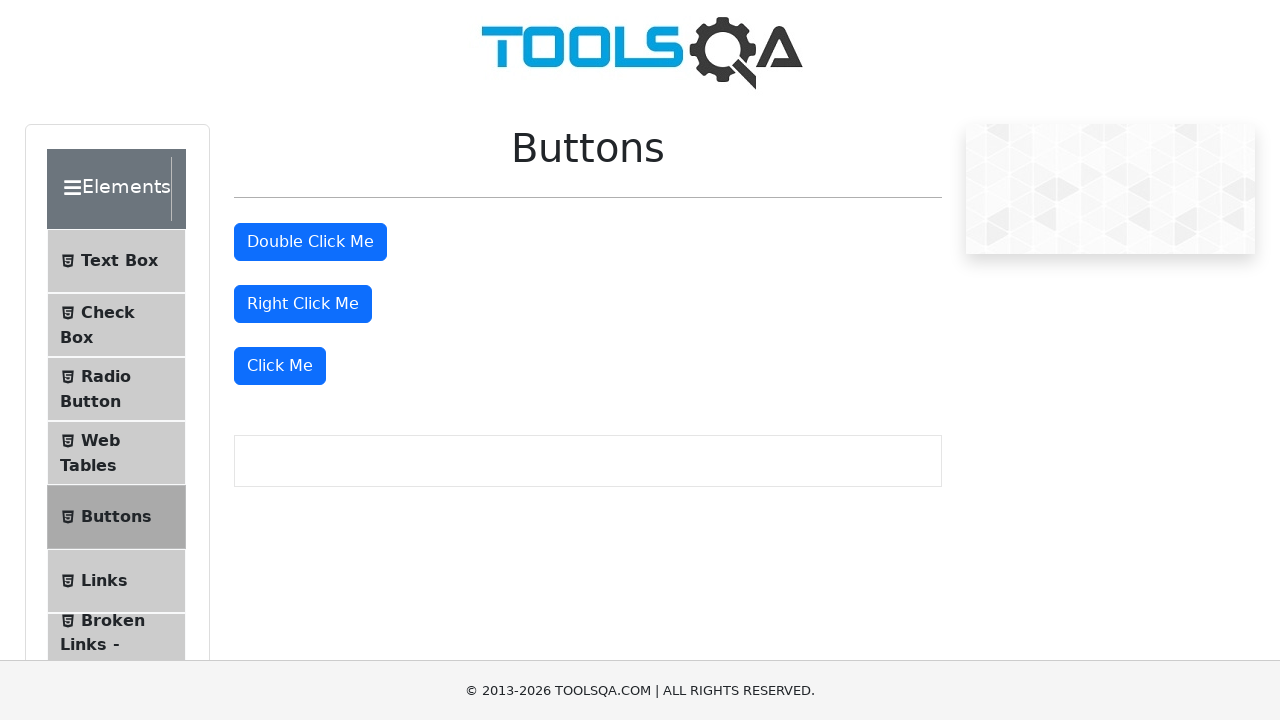

Located the double-click button element
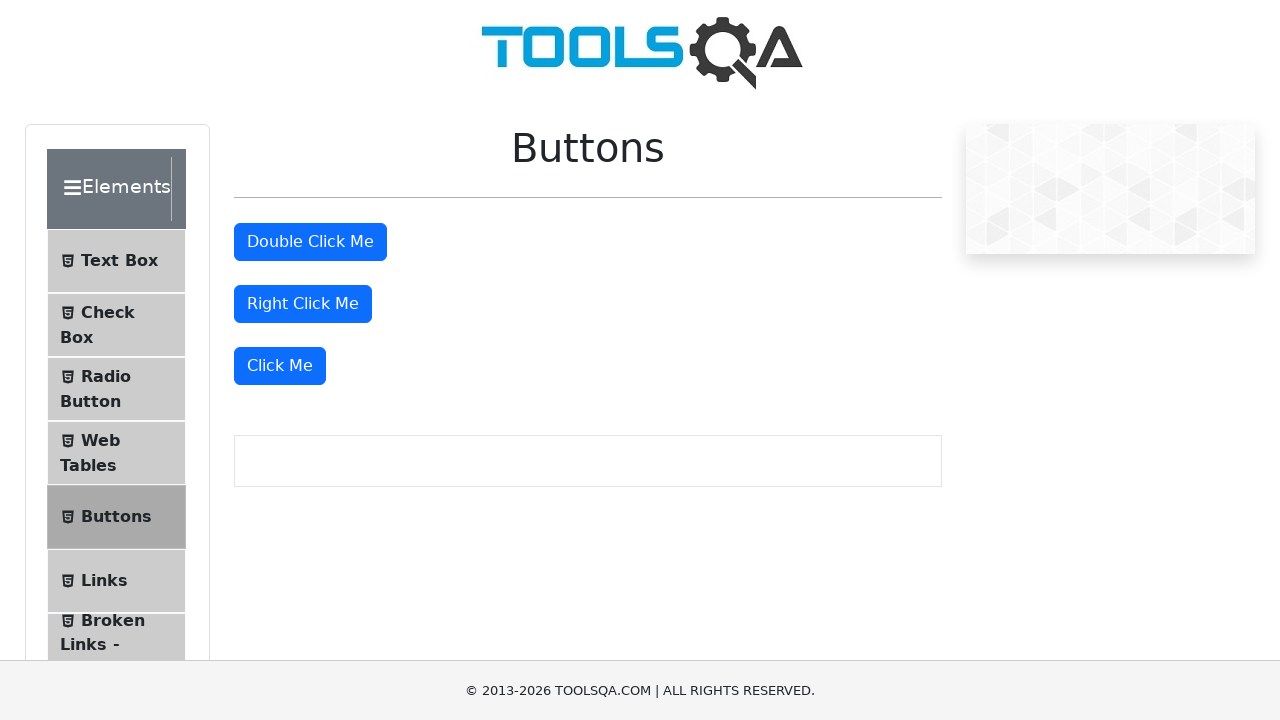

Performed double-click action on the button at (310, 242) on #doubleClickBtn
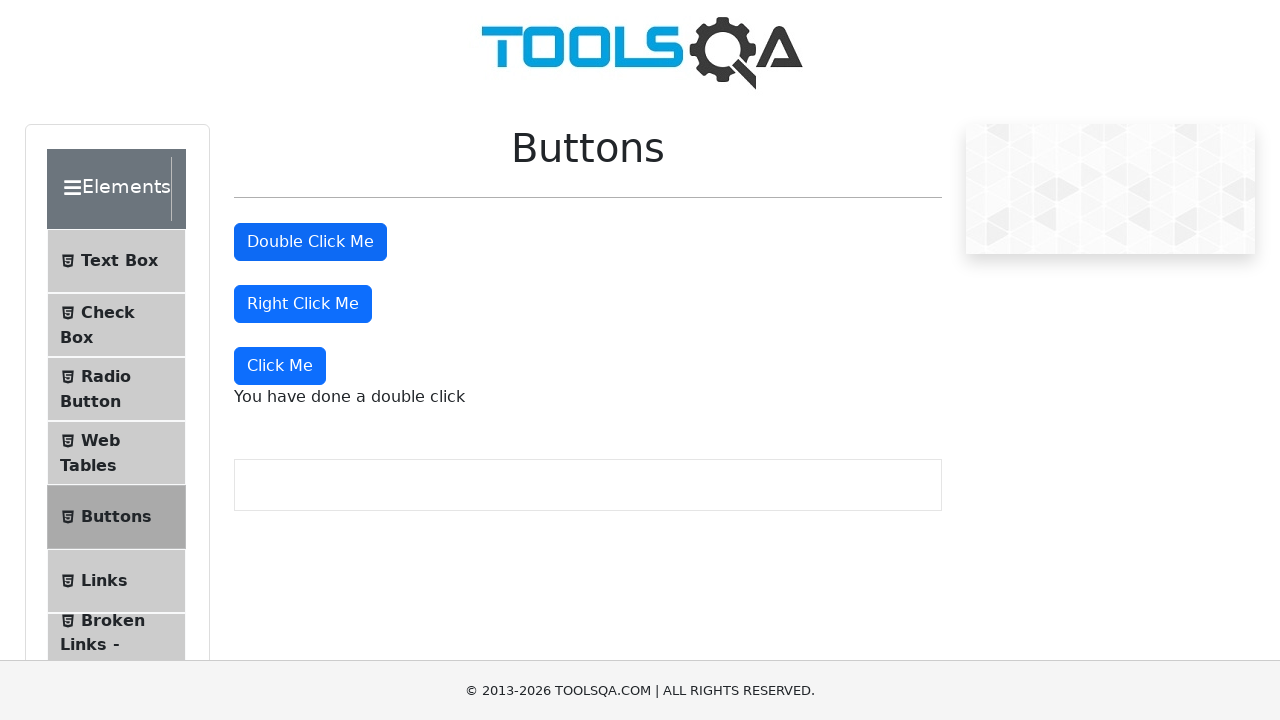

Success message appeared and became visible
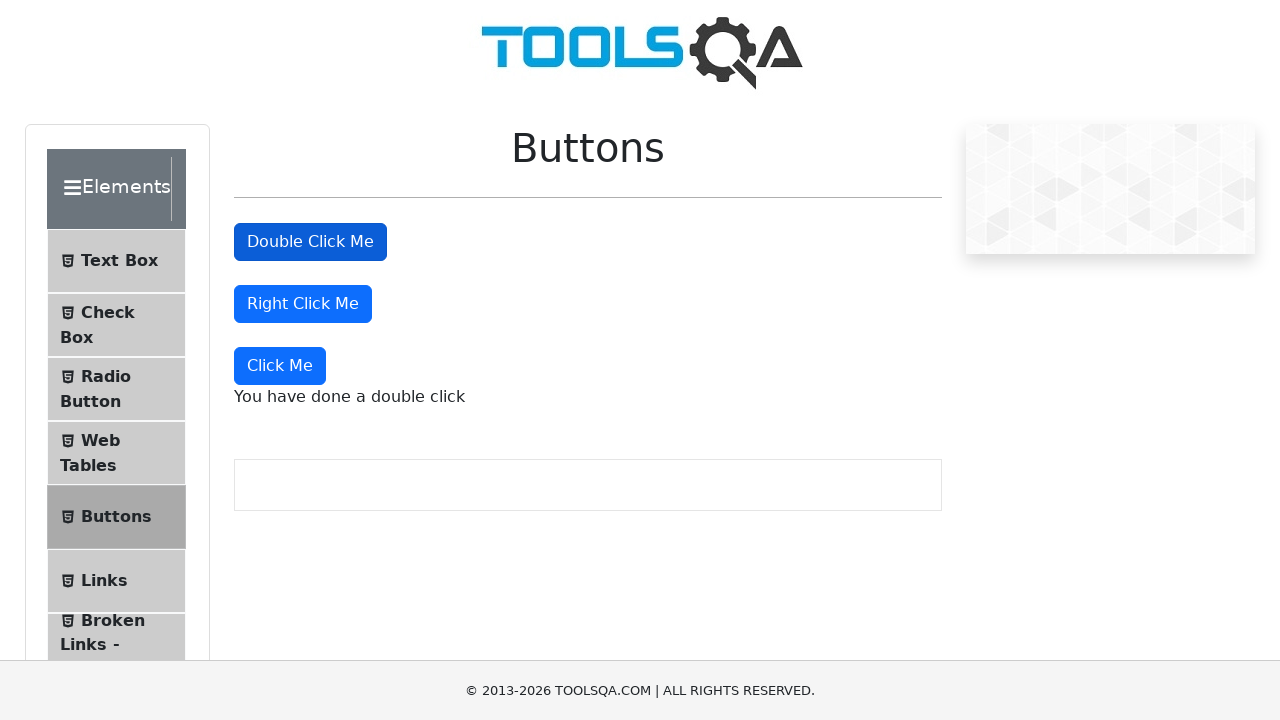

Verified success message displays correct text: 'You have done a double click'
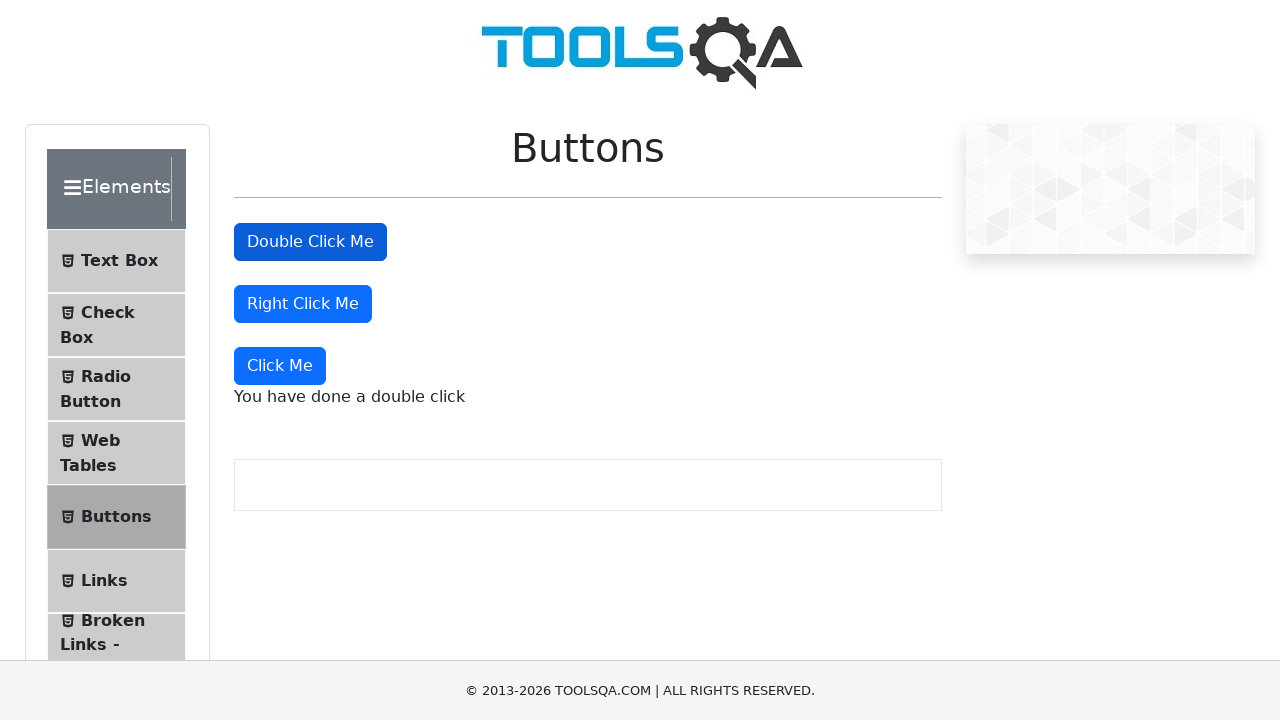

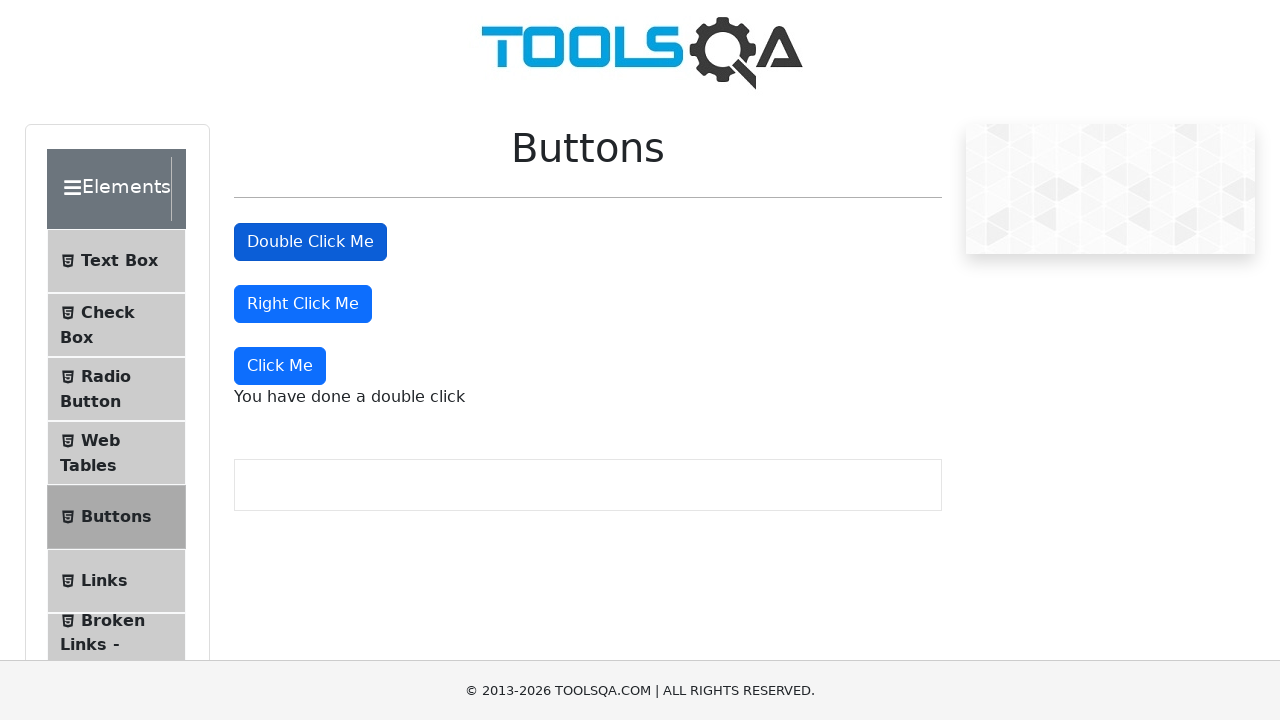